Tests form interaction and page scrolling on a blog automation practice site by filling a name field, selecting a radio button, and performing various scroll operations

Starting URL: https://testautomationpractice.blogspot.com/

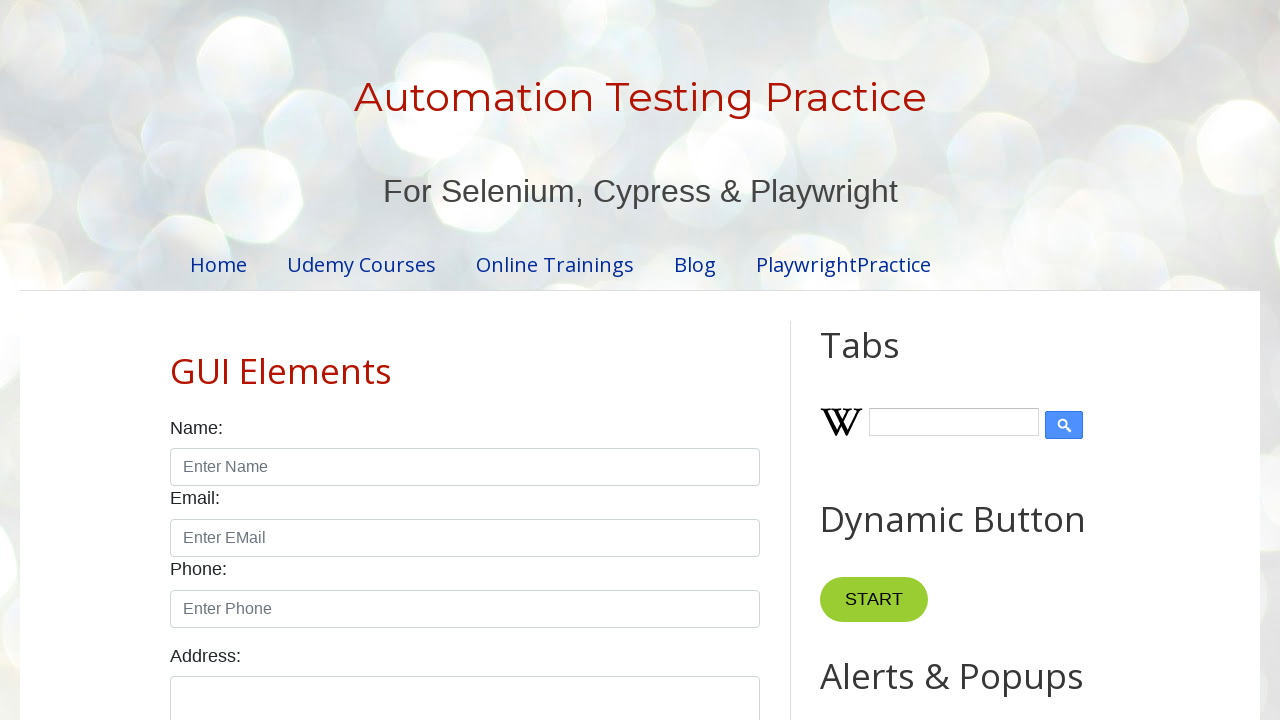

Filled name input field with 'john' using JavaScript
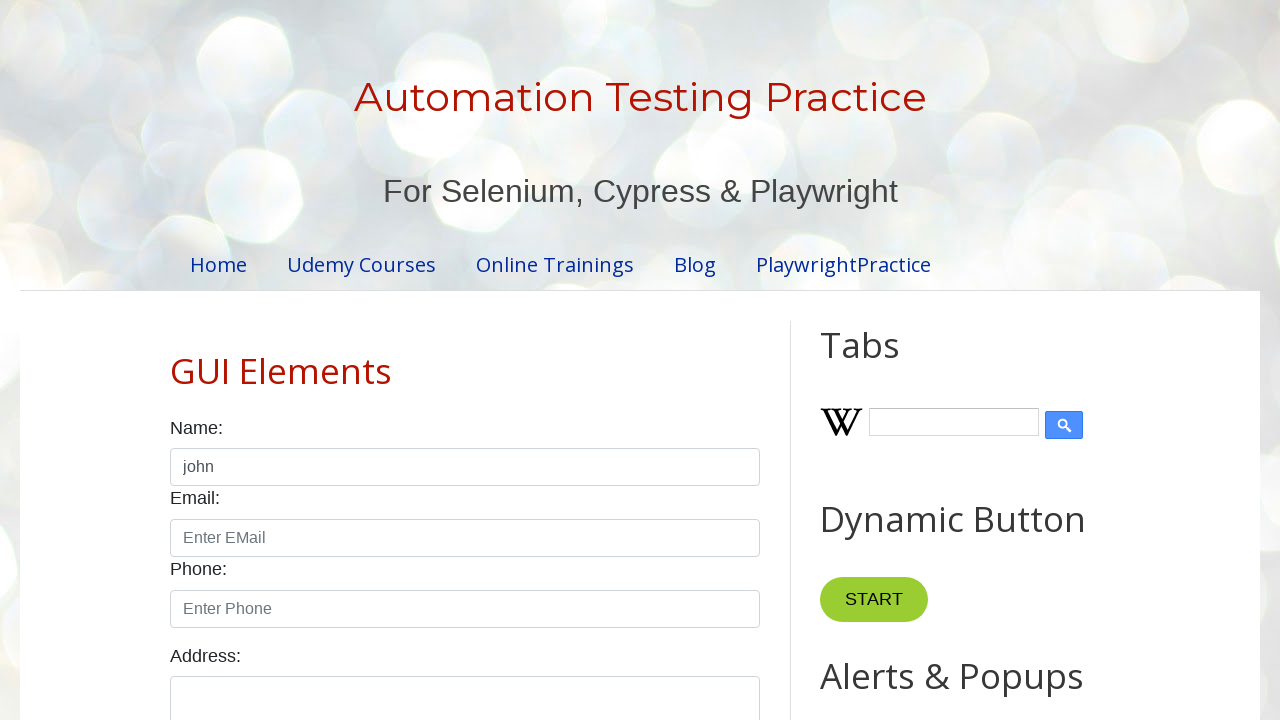

Scrolled to the bottom of the page
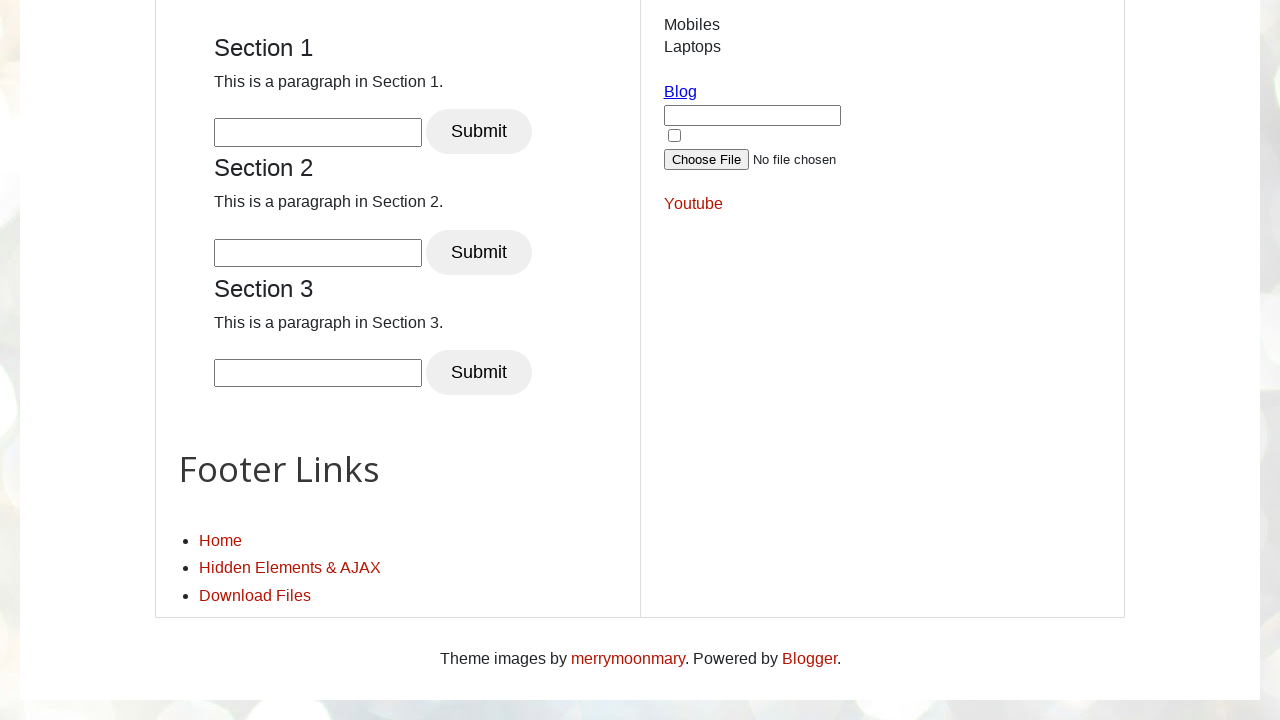

Retrieved scroll position at bottom: 3362
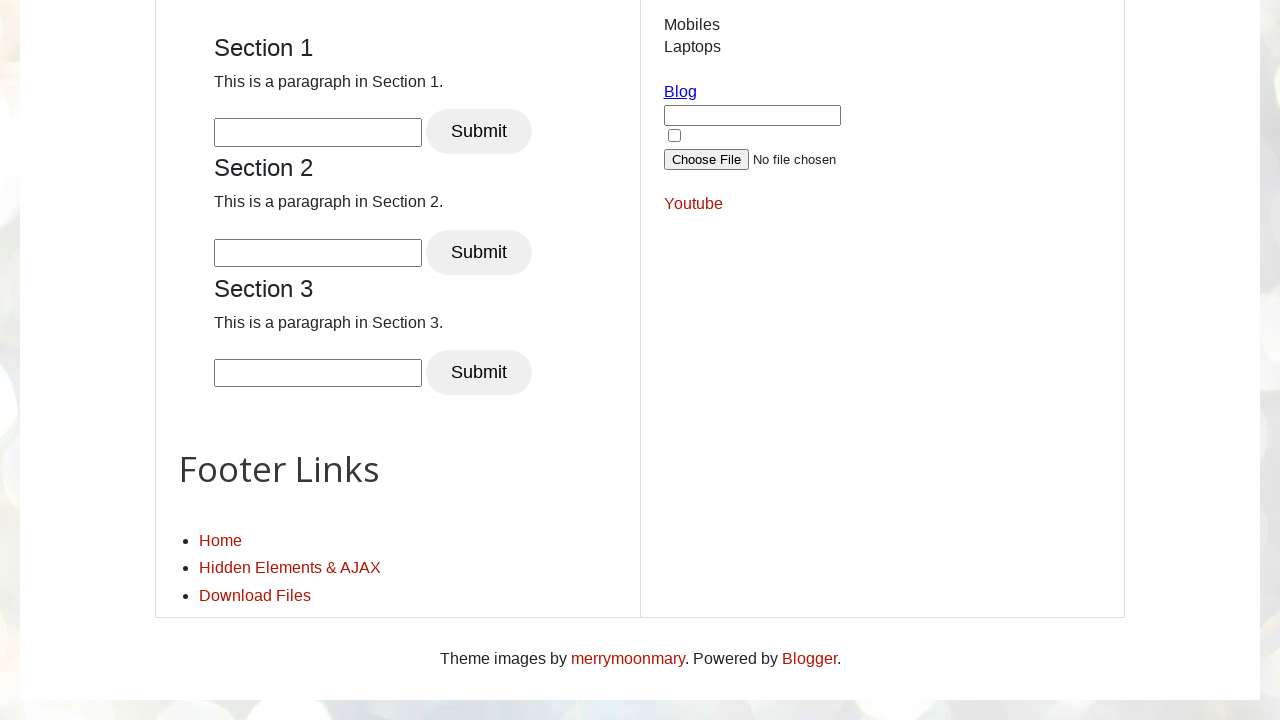

Waited 5 seconds to observe scroll effect
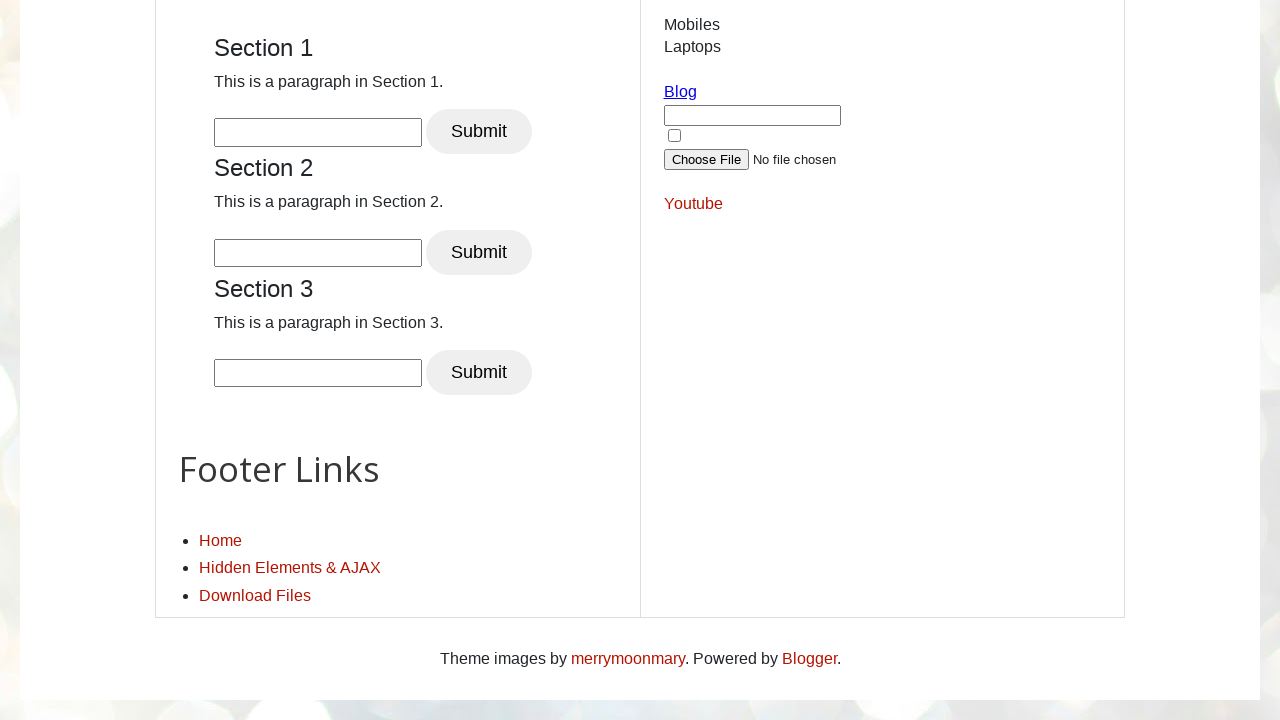

Scrolled back to the top of the page
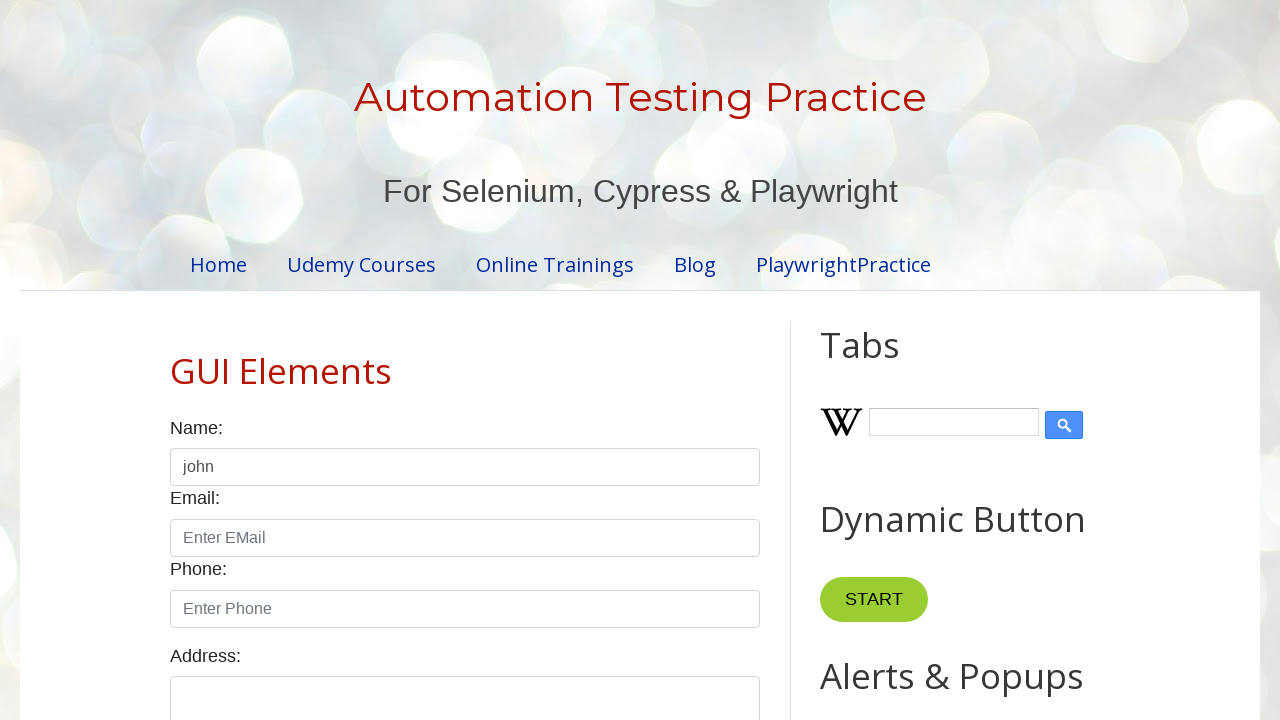

Retrieved scroll position at top: 0
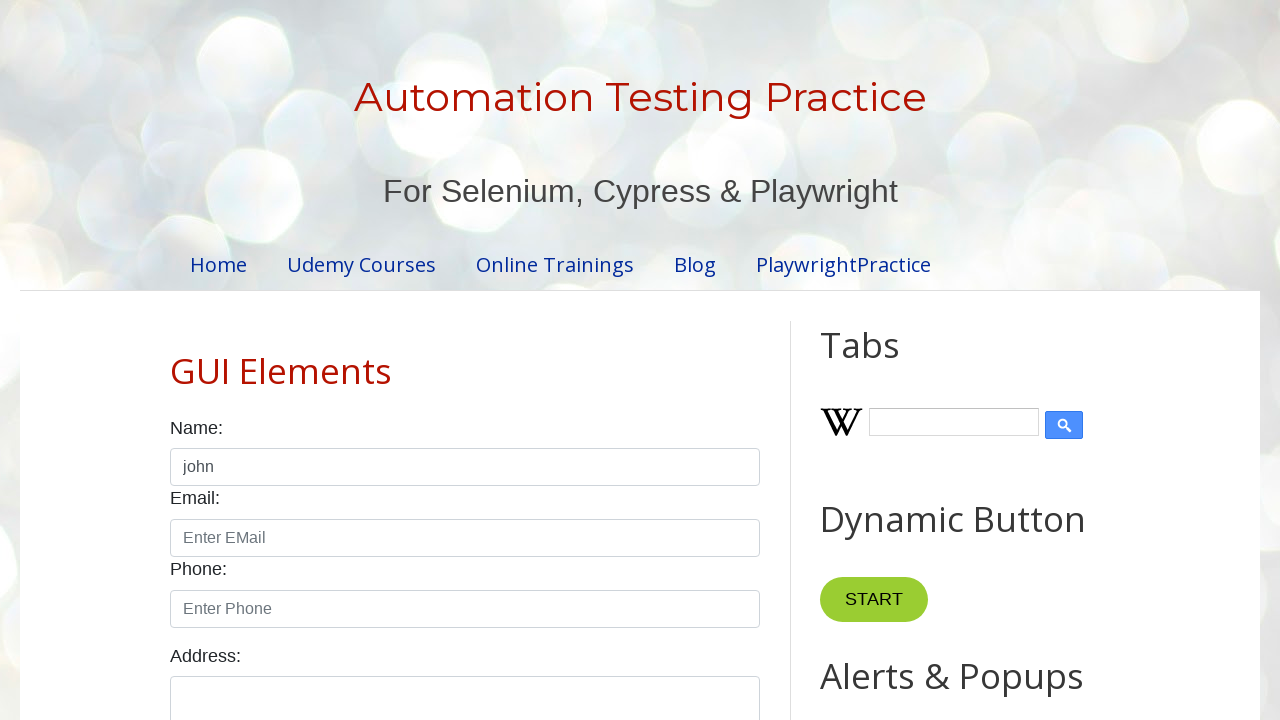

Clicked the male radio button using JavaScript
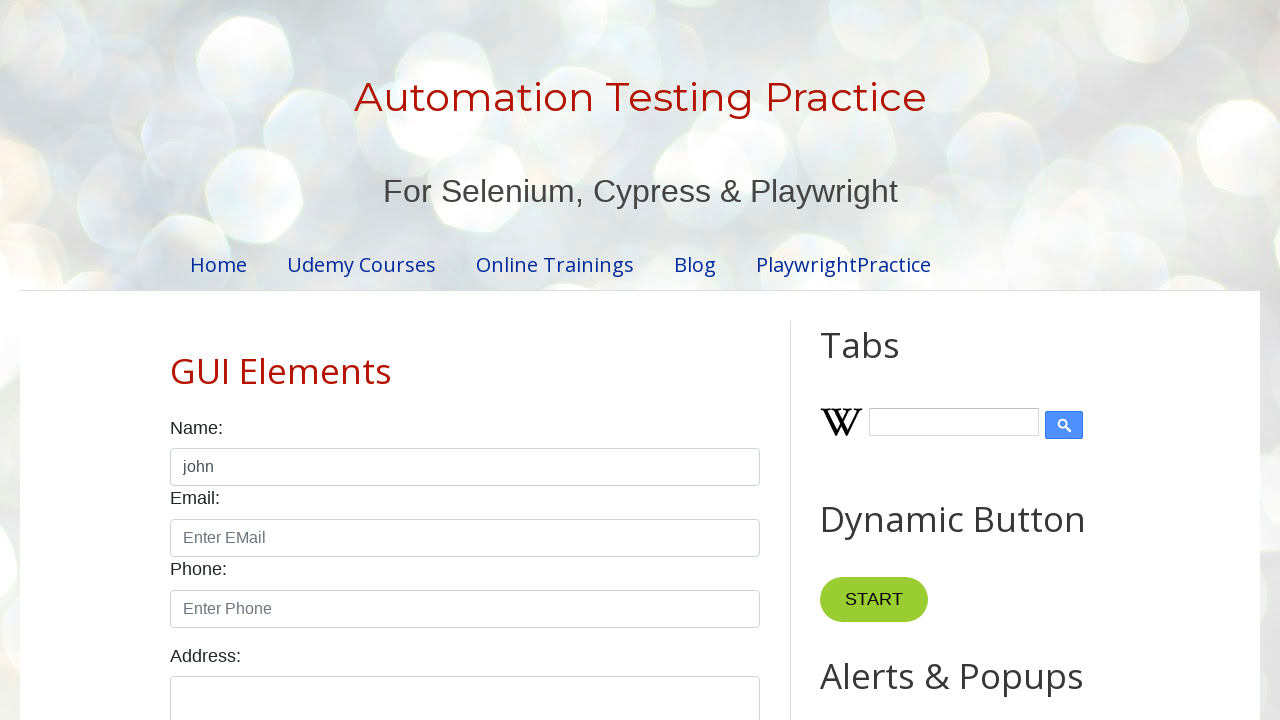

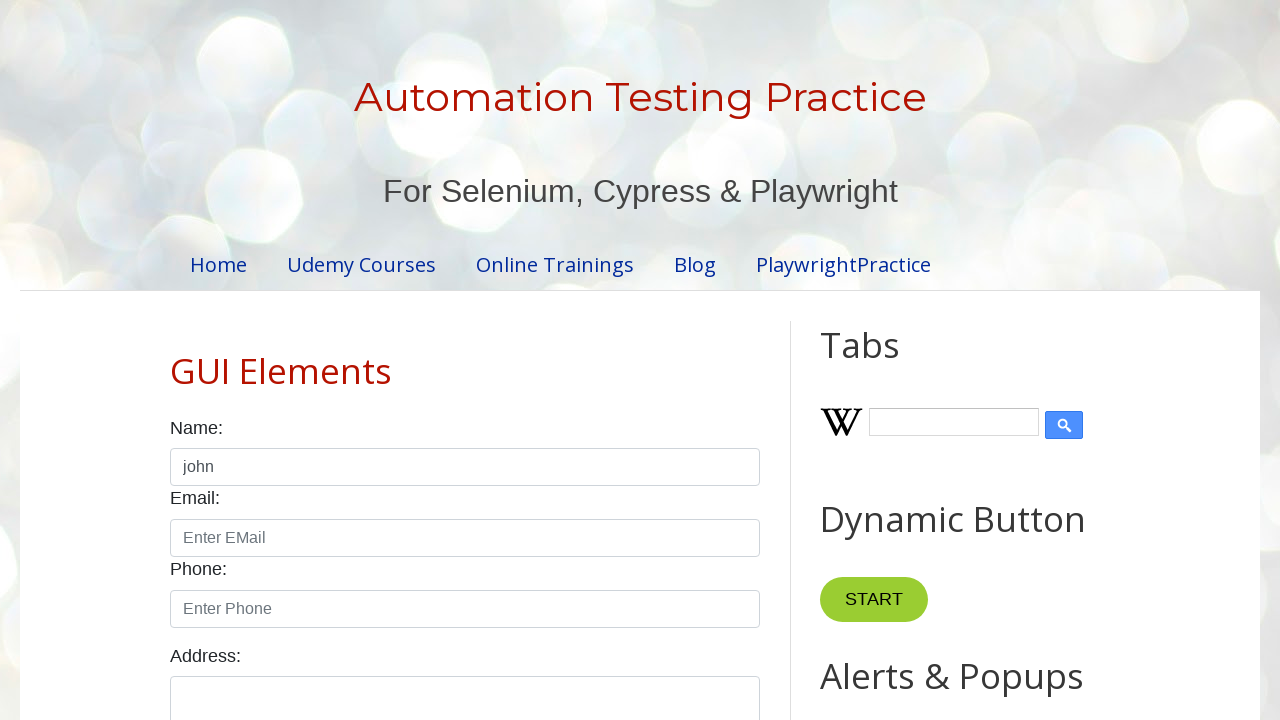